Tests window handling functionality by opening a new window, switching to it, and then returning to the original window

Starting URL: https://the-internet.herokuapp.com/windows

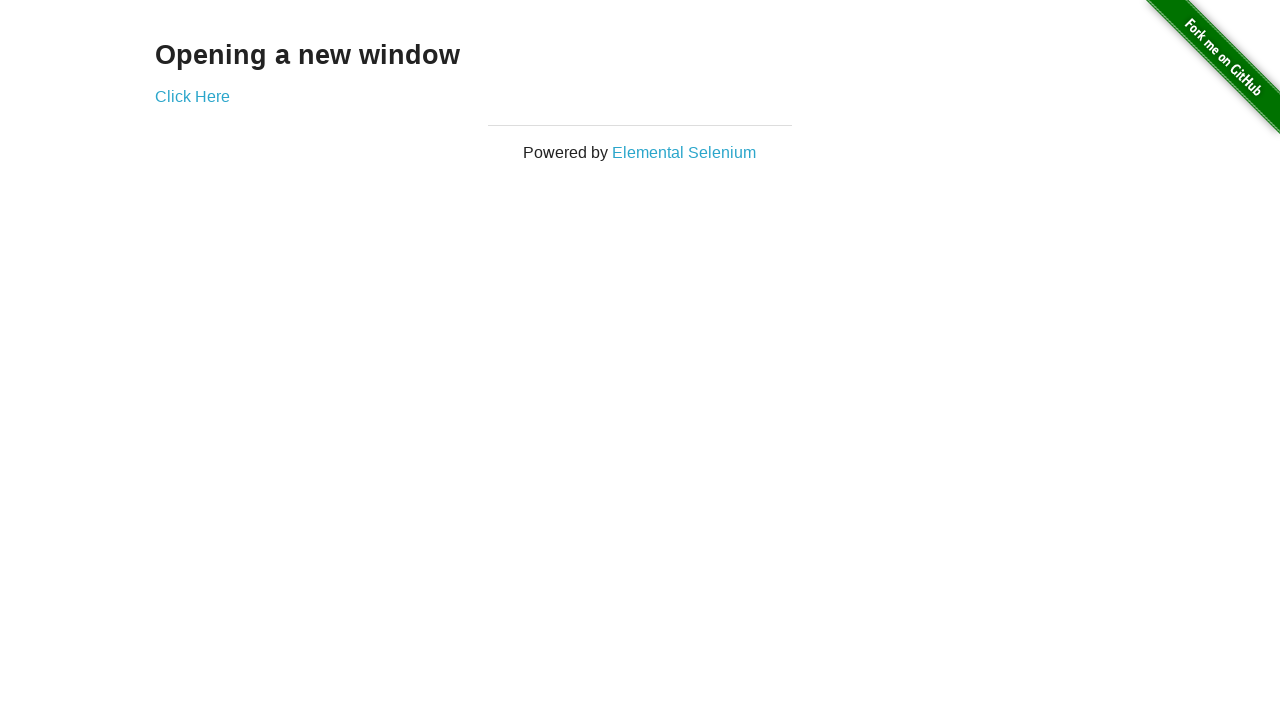

Clicked 'Click Here' link to open new window at (192, 96) on text=Click Here
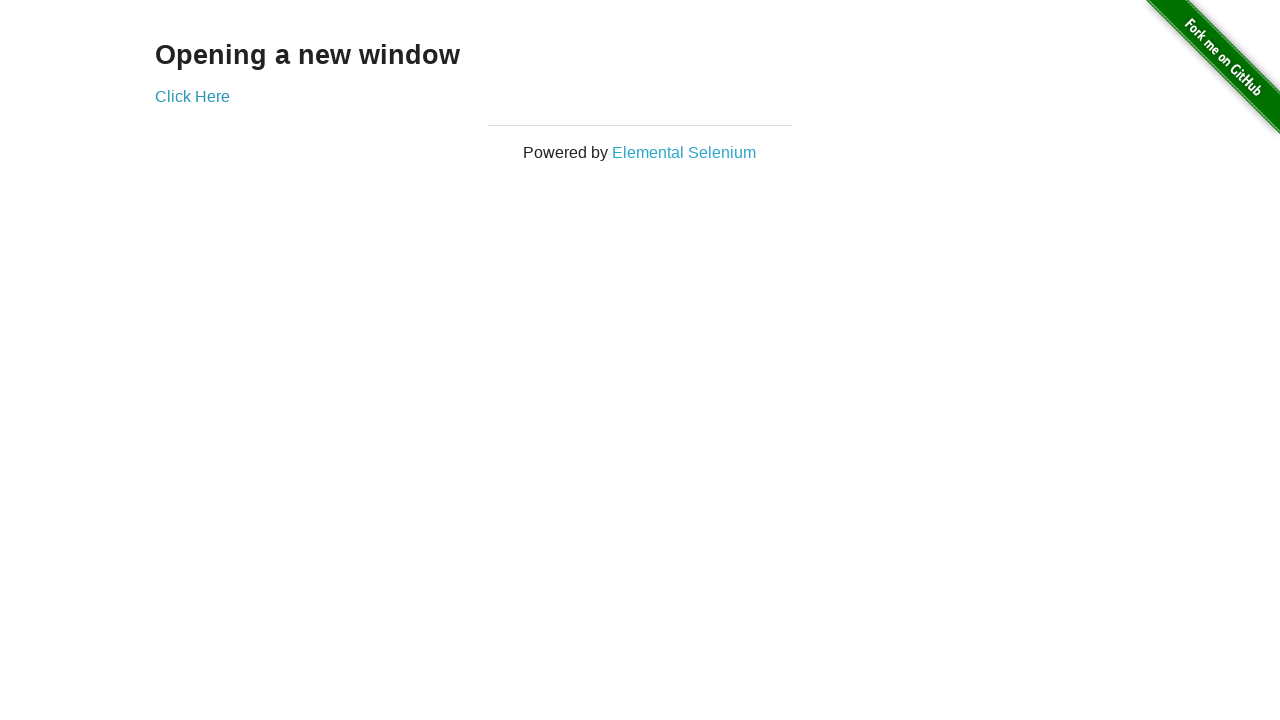

New window opened and captured
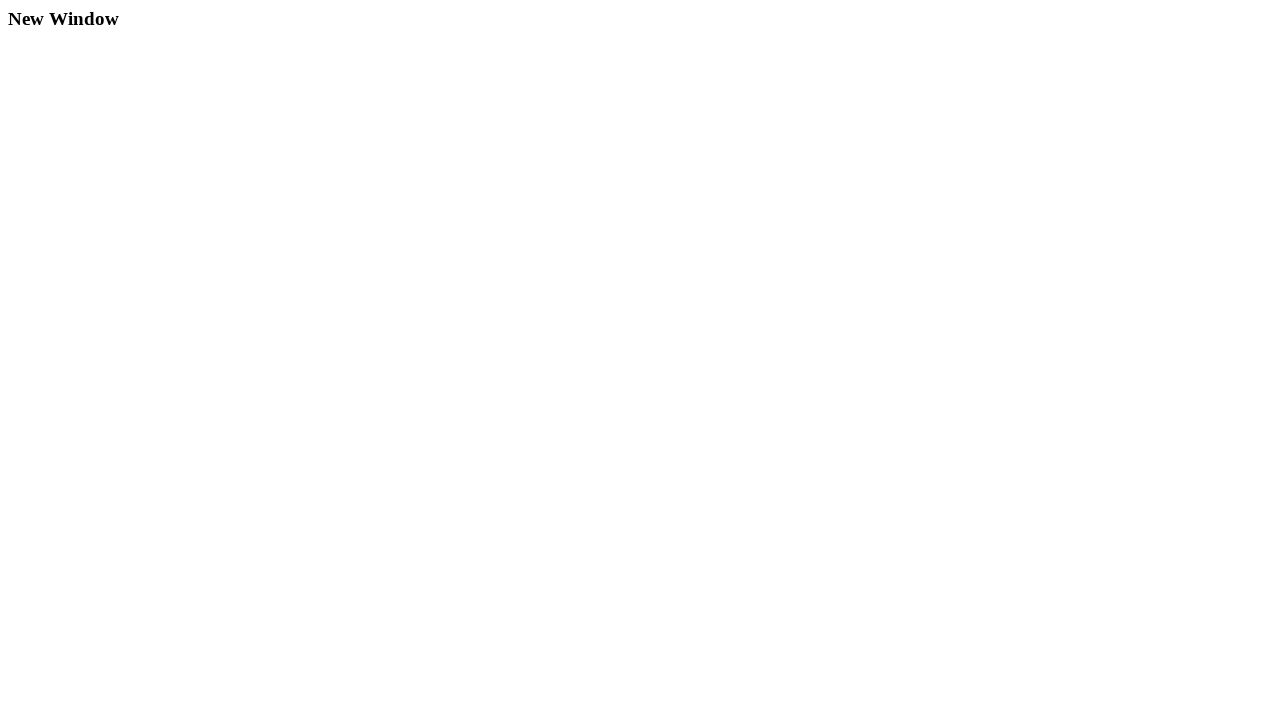

New window page load completed
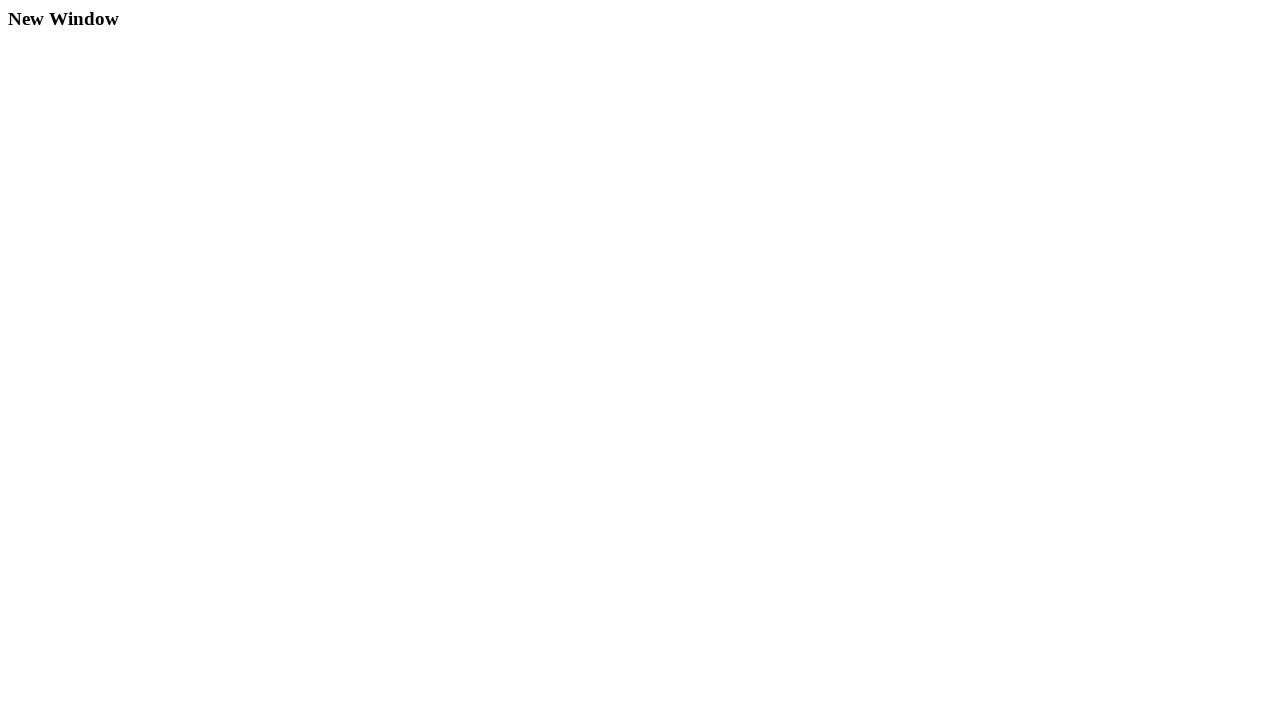

Verified 'New Window' text is present in new window heading
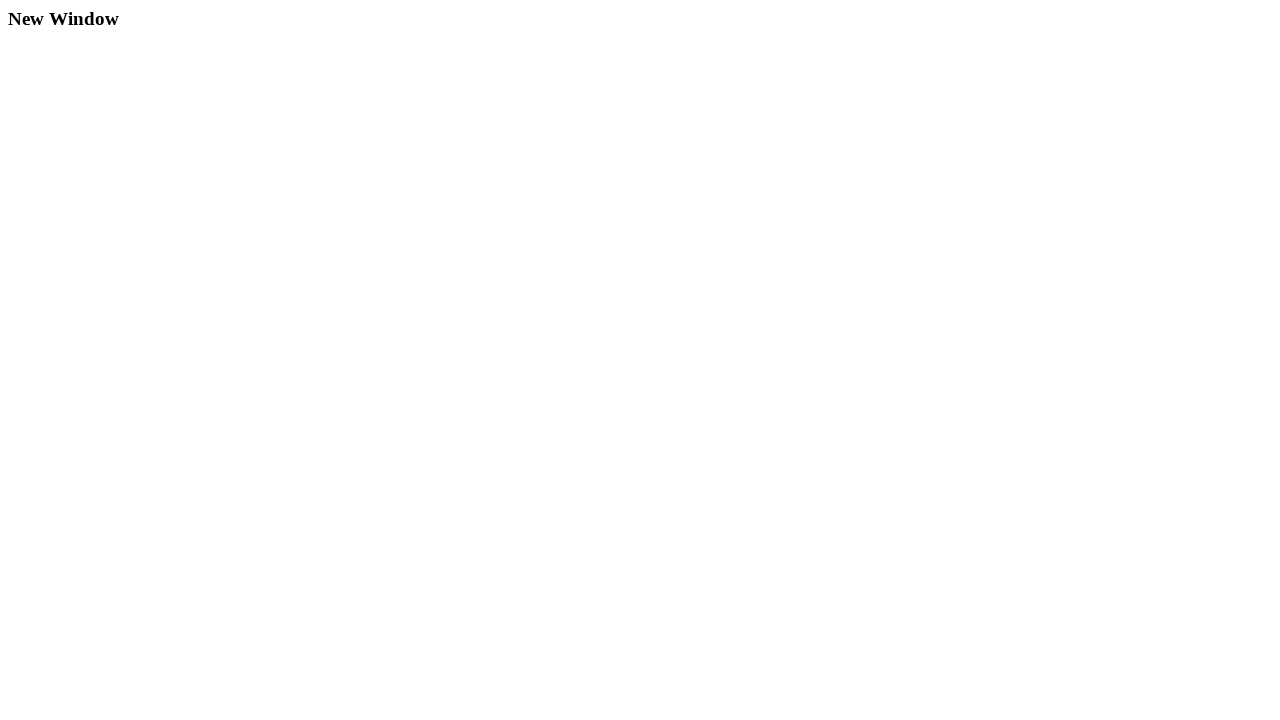

Closed new window
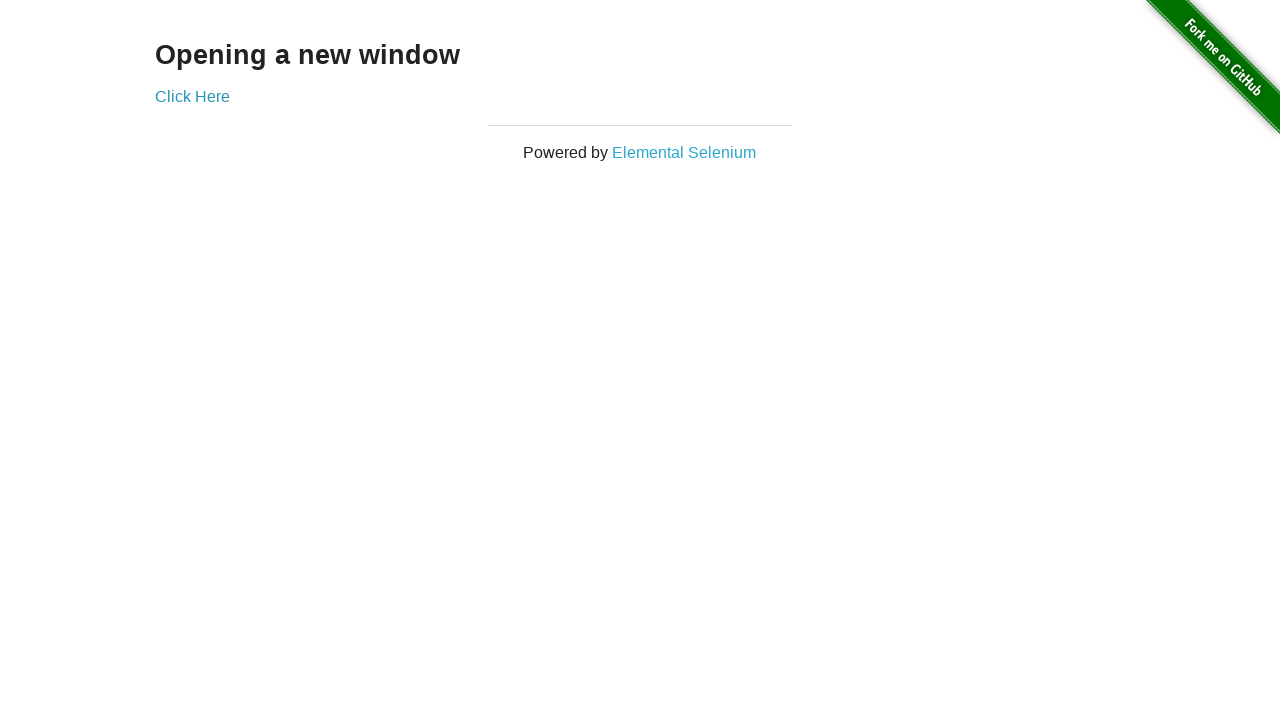

Verified original window heading contains 'Opening a new window'
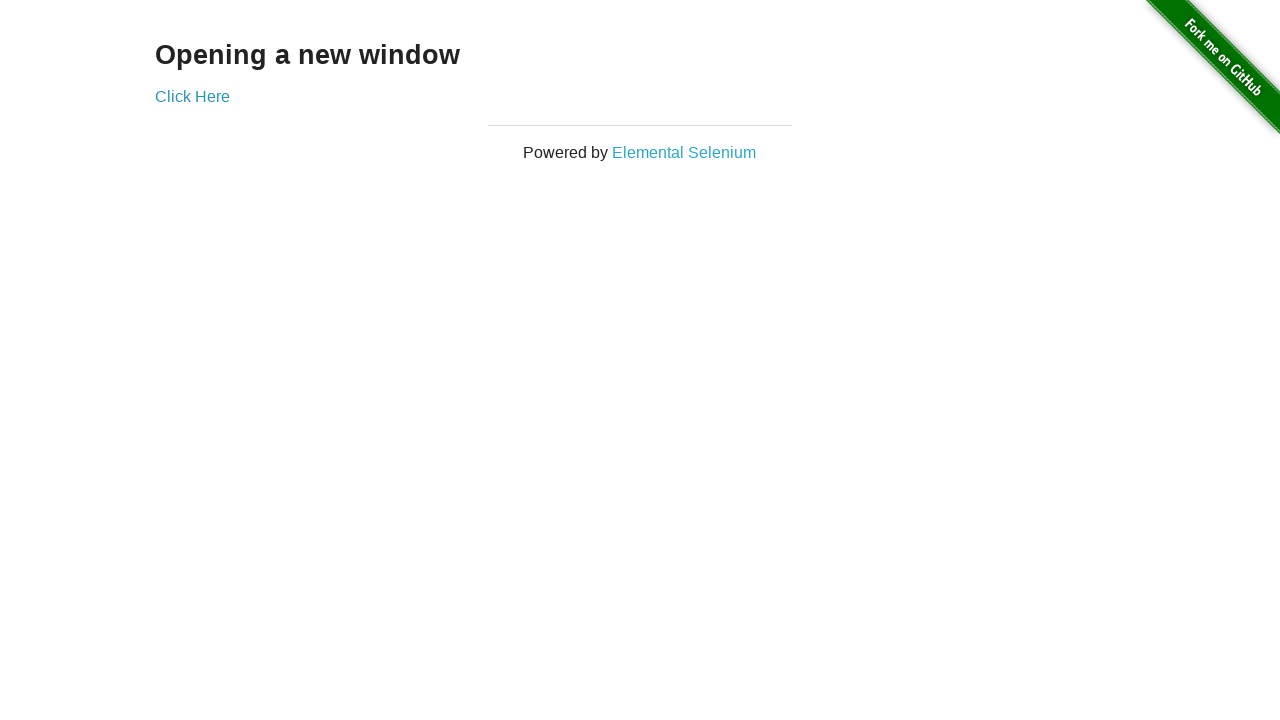

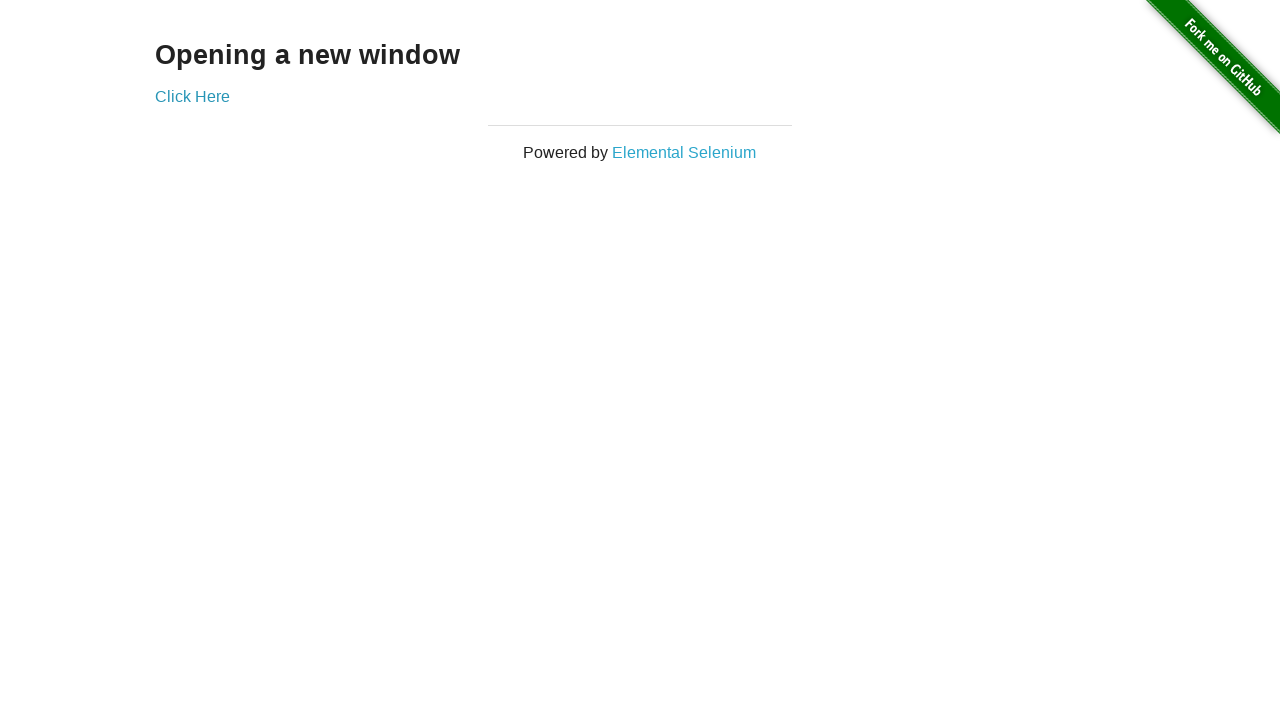